Tests implicit wait functionality by clicking a button that starts a timer and waiting for a dynamic element to appear

Starting URL: http://seleniumpractise.blogspot.com/2016/08/how-to-use-explicit-wait-in-selenium.html

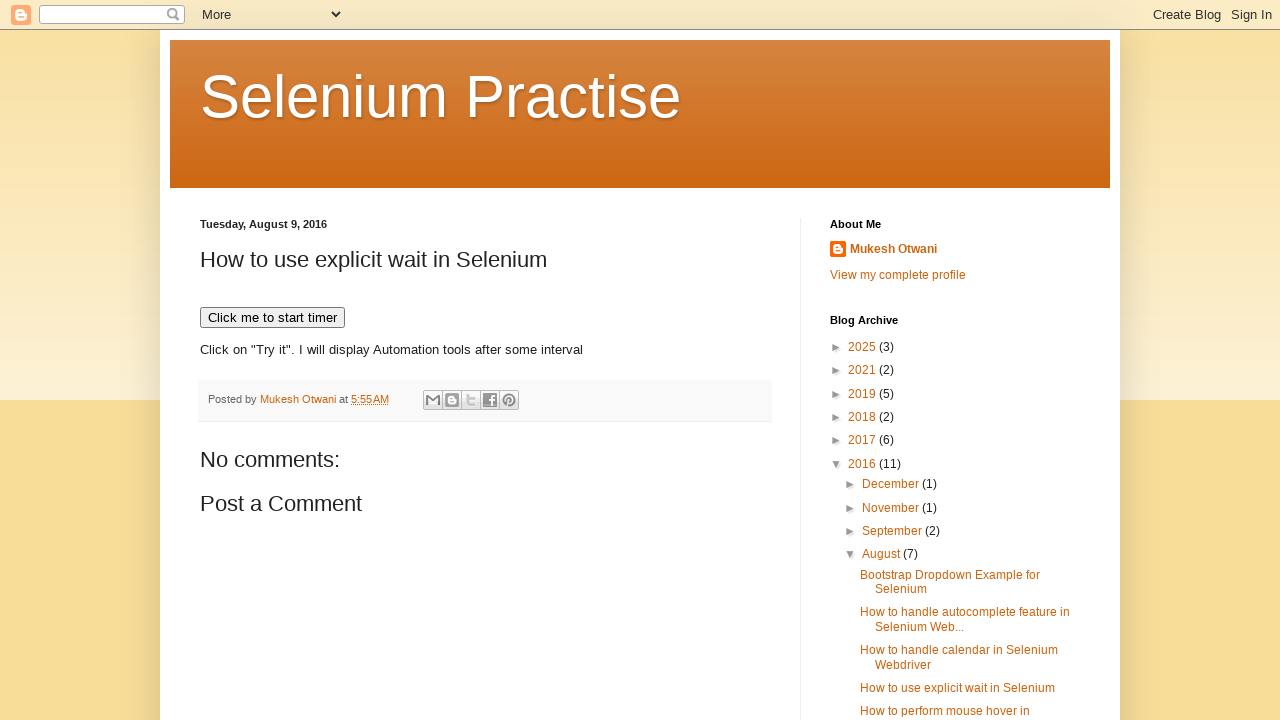

Navigated to implicit wait test page
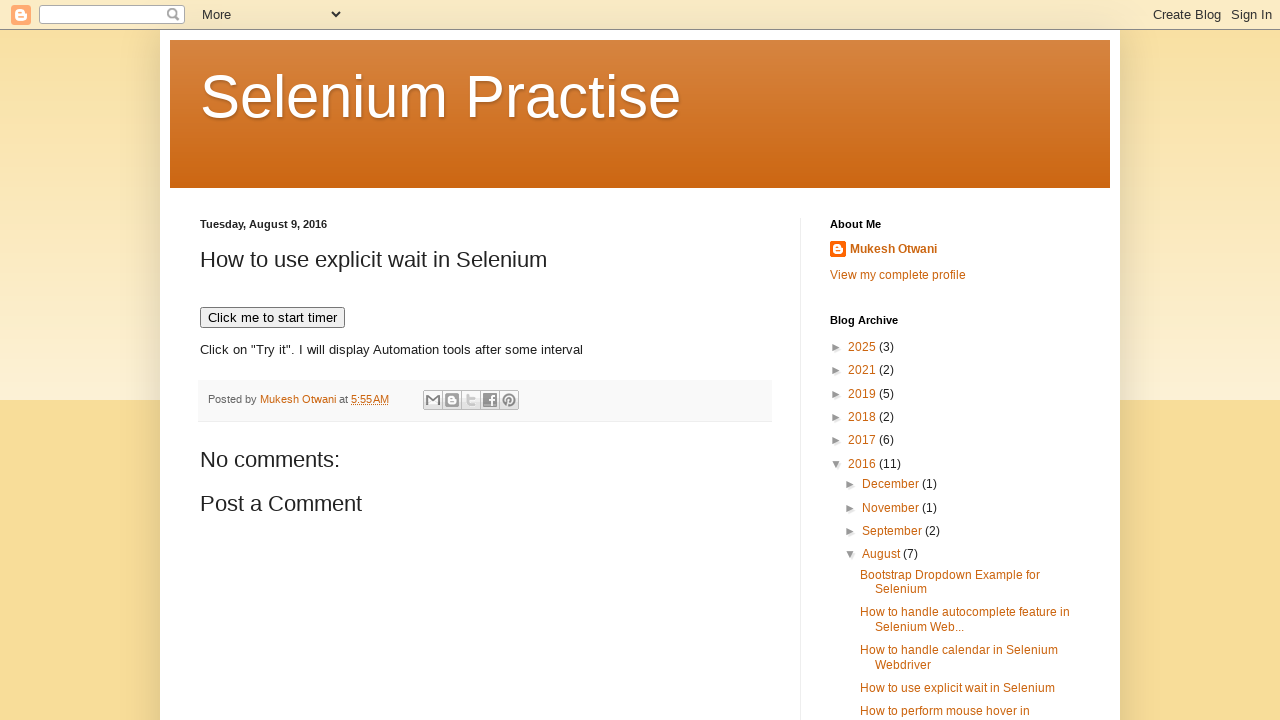

Clicked button to start timer at (272, 318) on xpath=//button[text()='Click me to start timer']
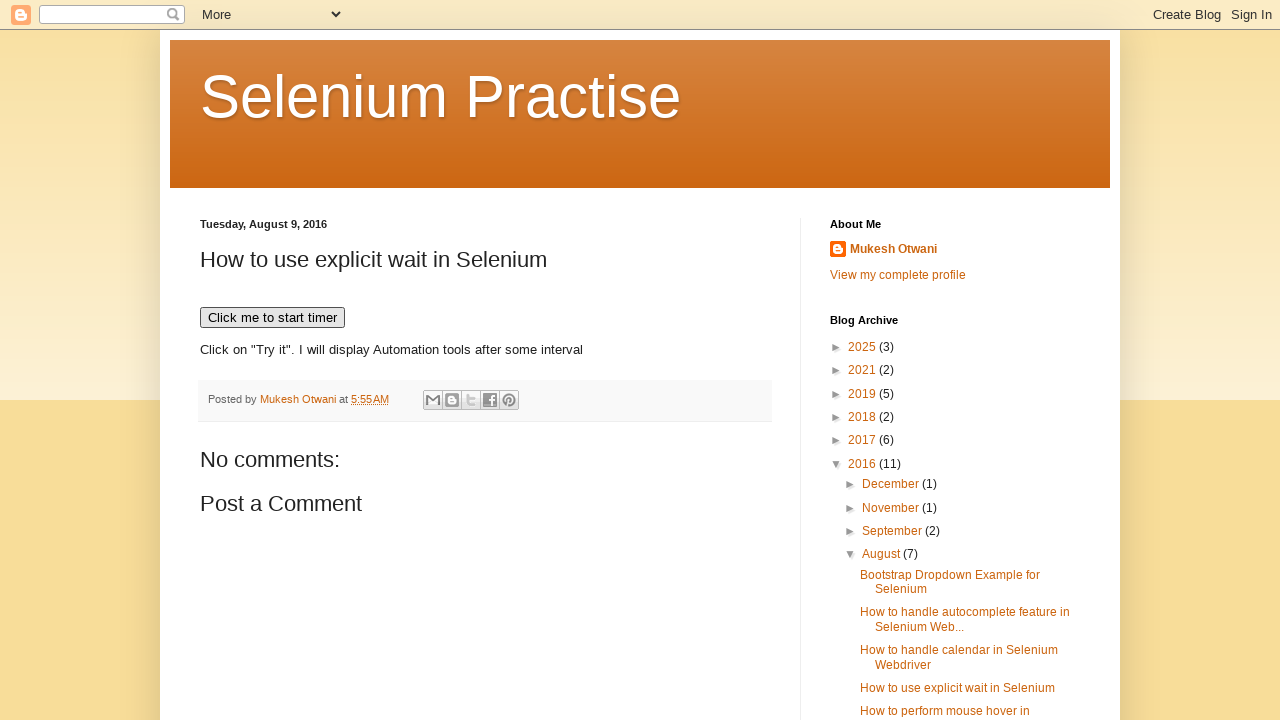

Dynamic element with text 'WebDriver' appeared
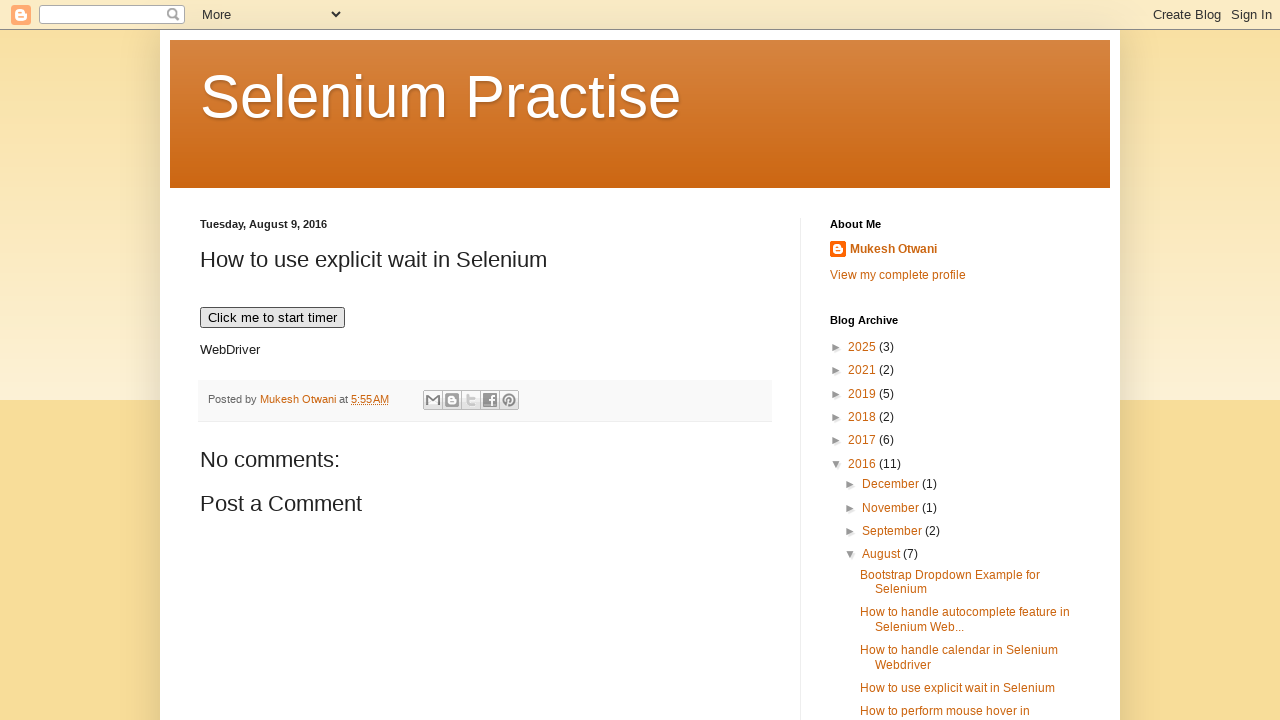

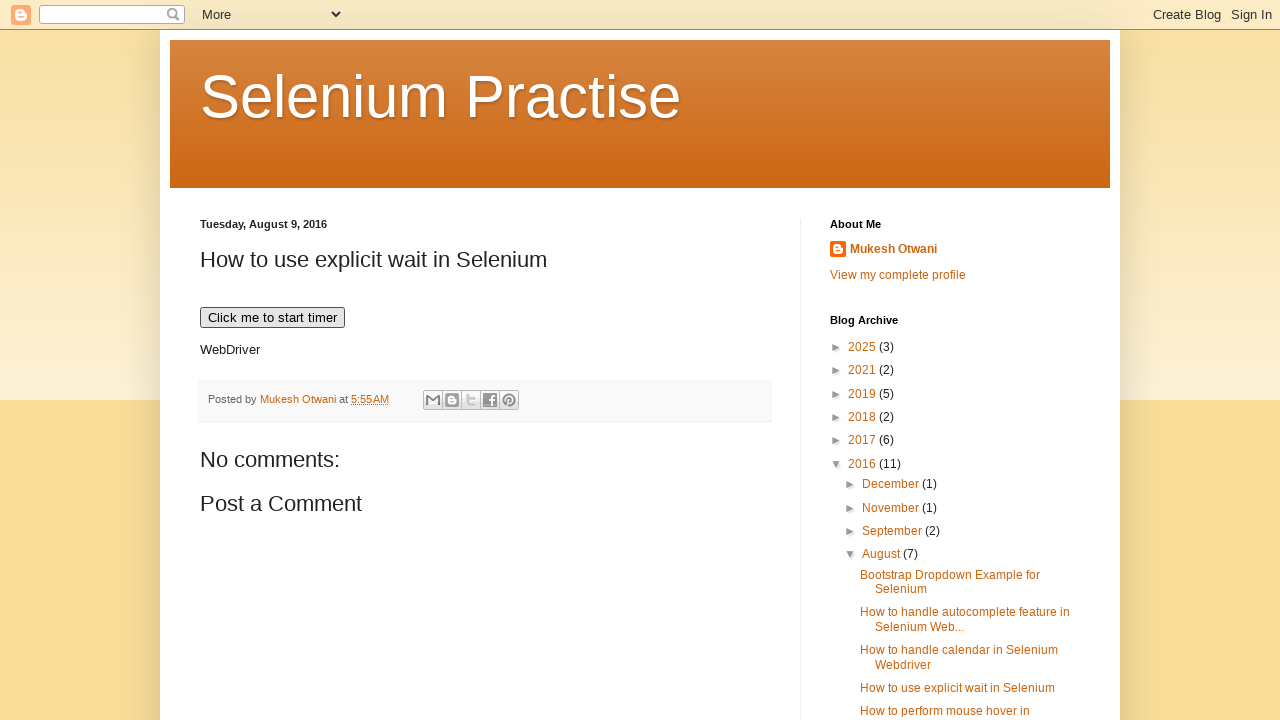